Tests jQuery UI tooltip demo by navigating to the page, switching to the demo iframe, and accessing the tooltip element to verify its title attribute.

Starting URL: https://jqueryui.com/tooltip/

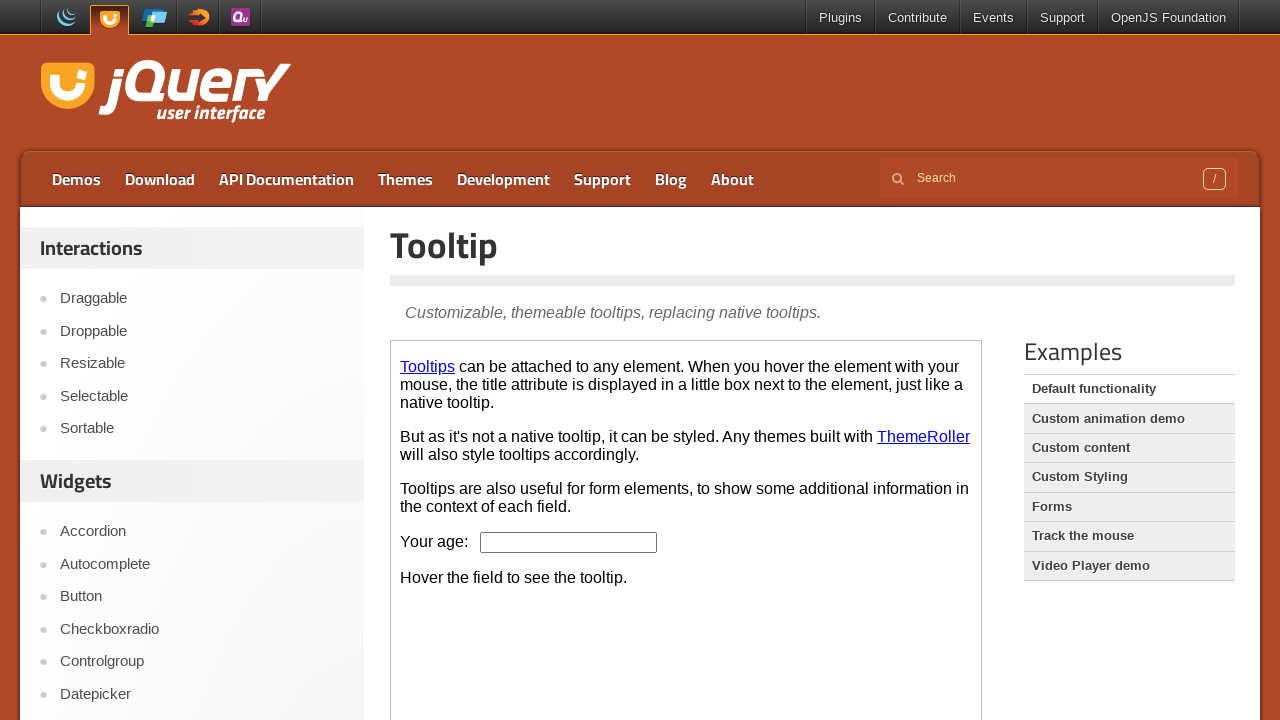

Navigated to jQuery UI tooltip demo page
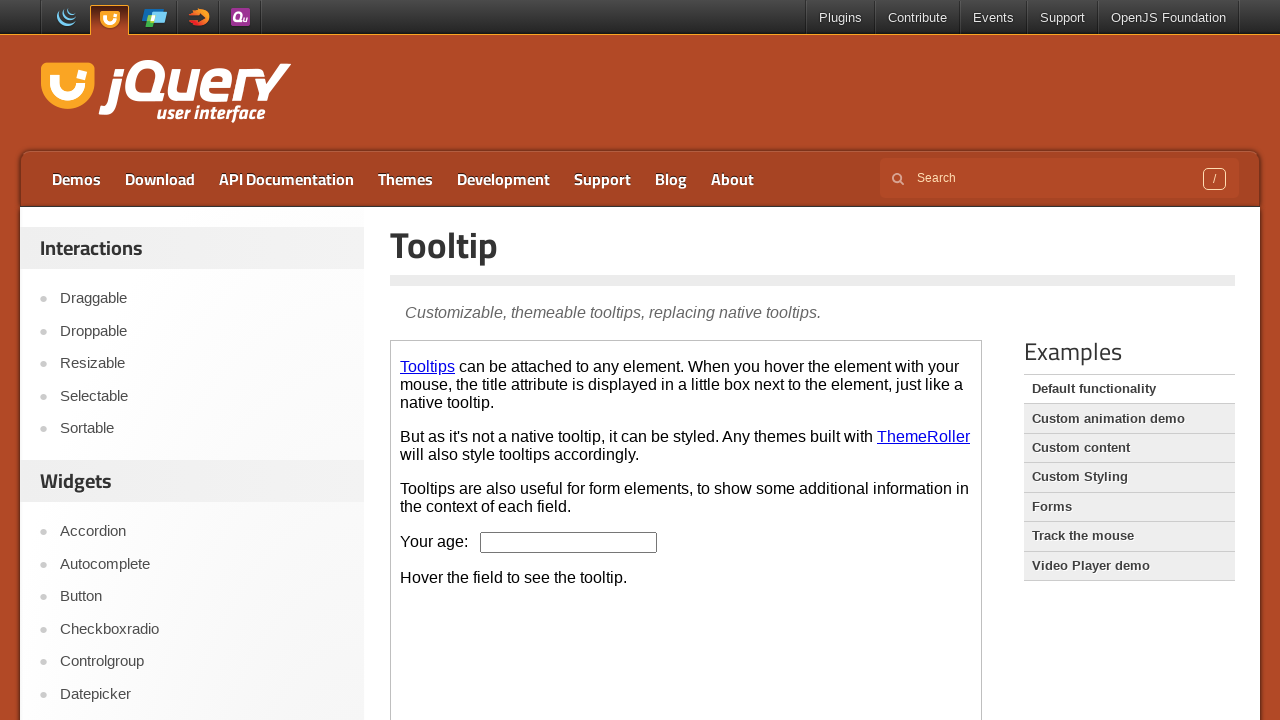

Located the demo iframe
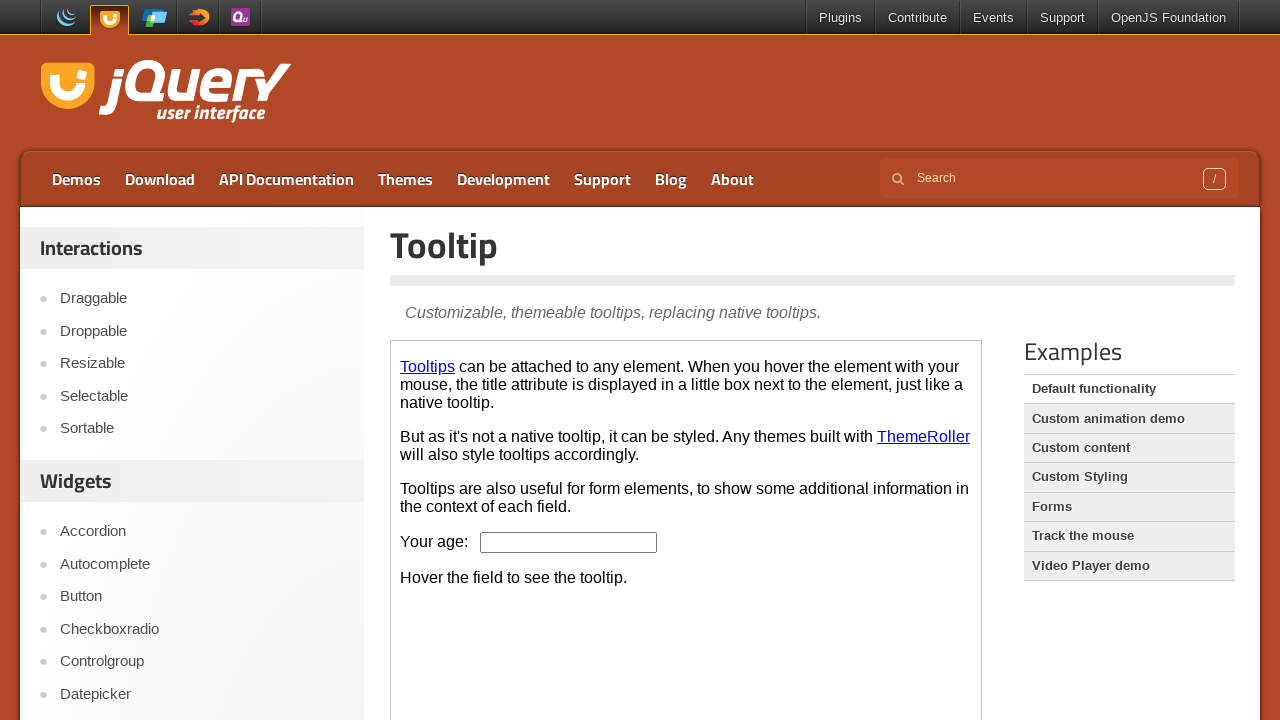

Located the age element inside the iframe
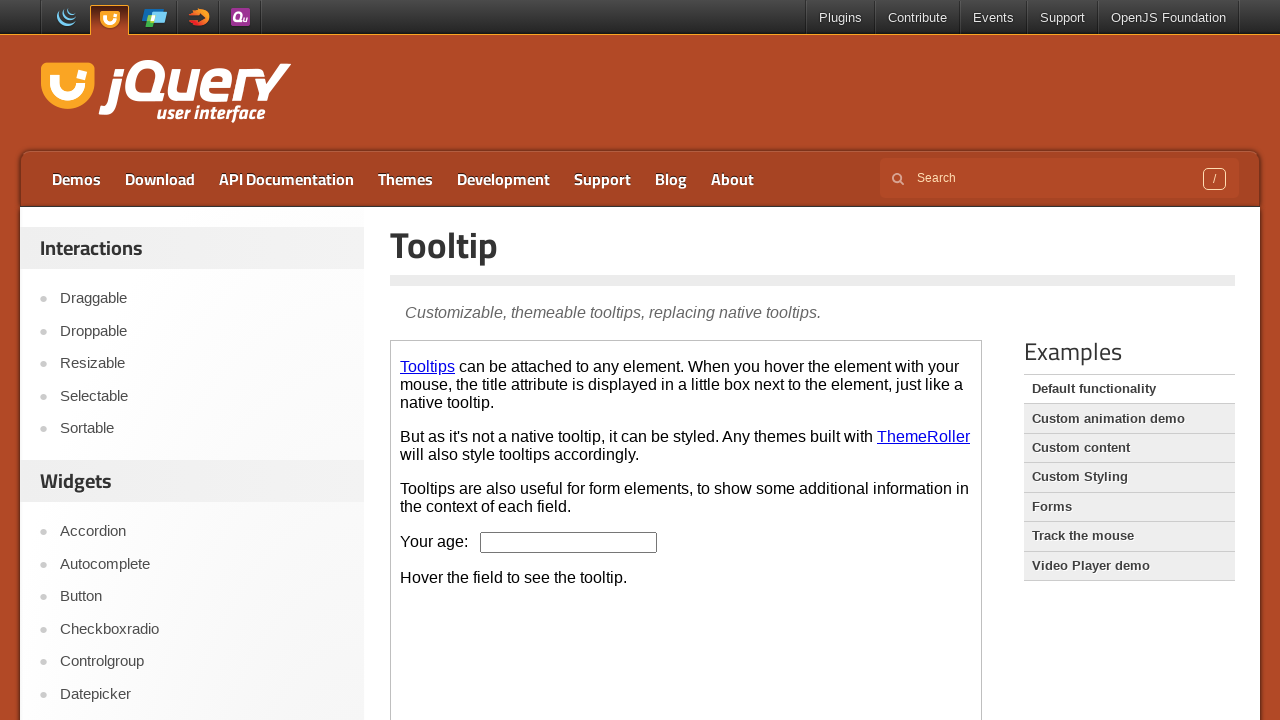

Age element is now visible and ready
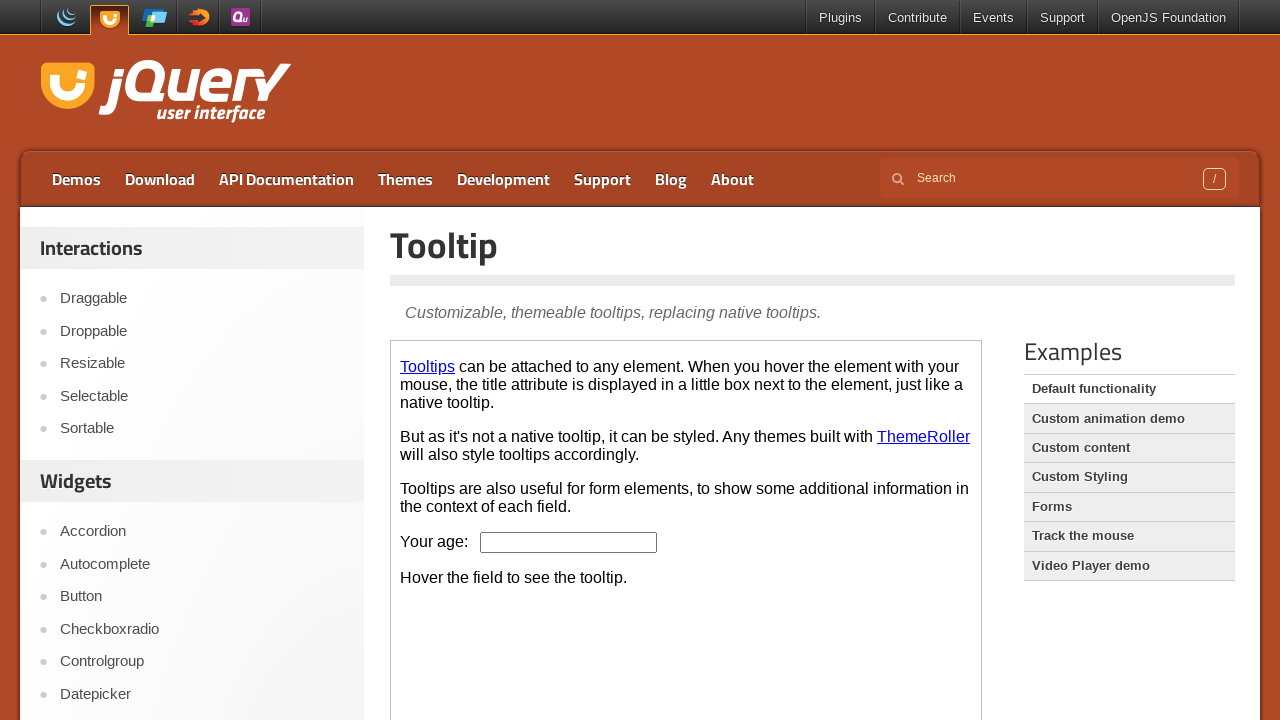

Retrieved title attribute from age element: 'We ask for your age only for statistical purposes.'
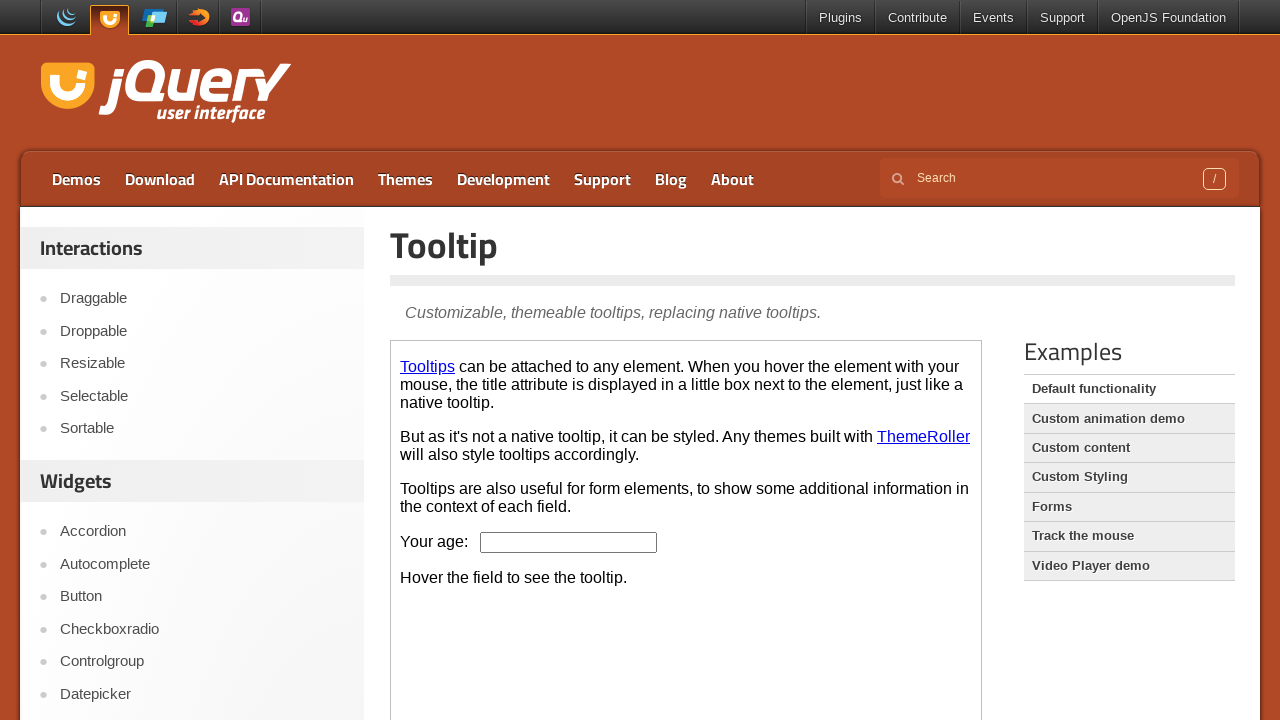

Hovered over age element to trigger tooltip at (569, 542) on iframe.demo-frame >> internal:control=enter-frame >> #age
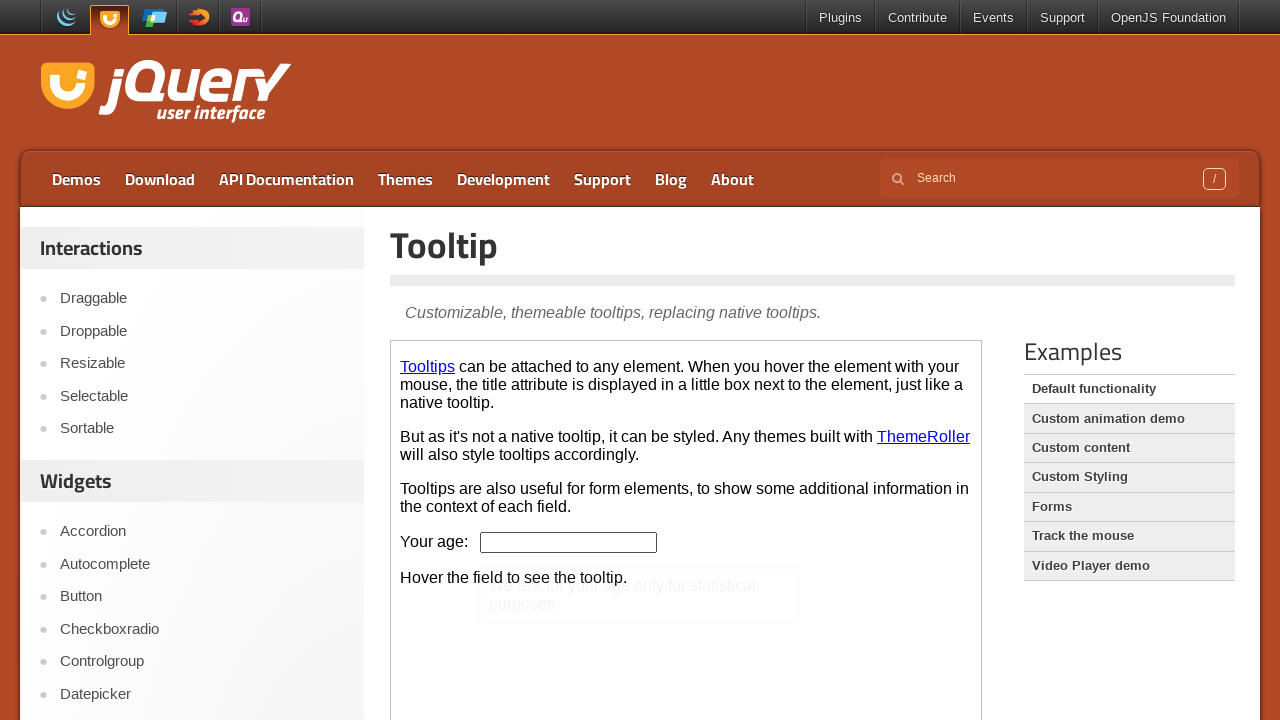

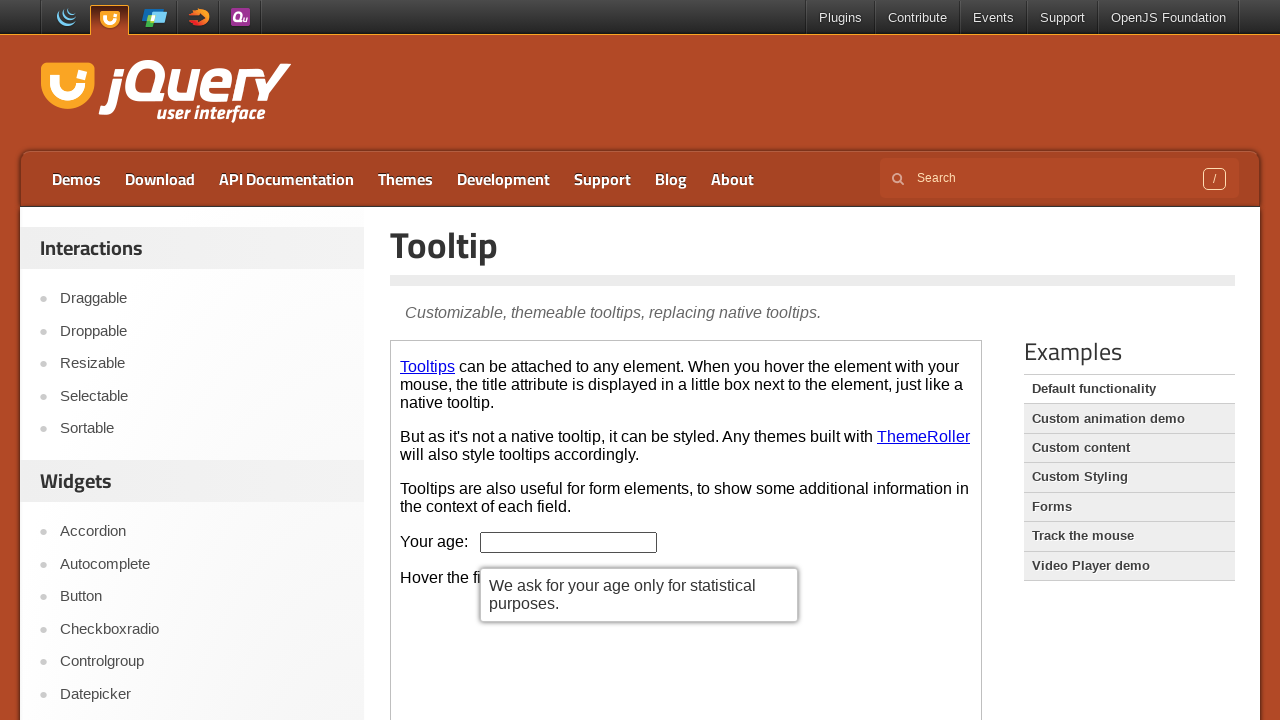